Reads cookies from the browser context after loading the Checkly homepage

Starting URL: https://www.checklyhq.com/

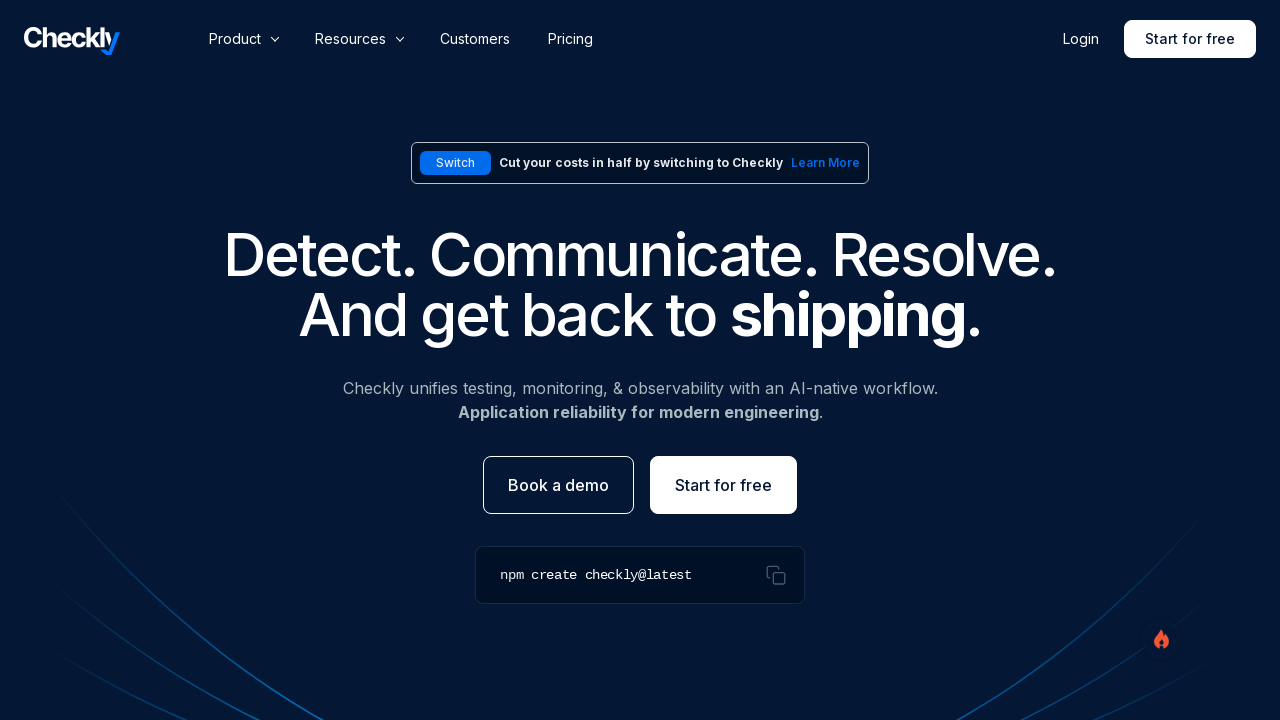

Navigated to Checkly homepage
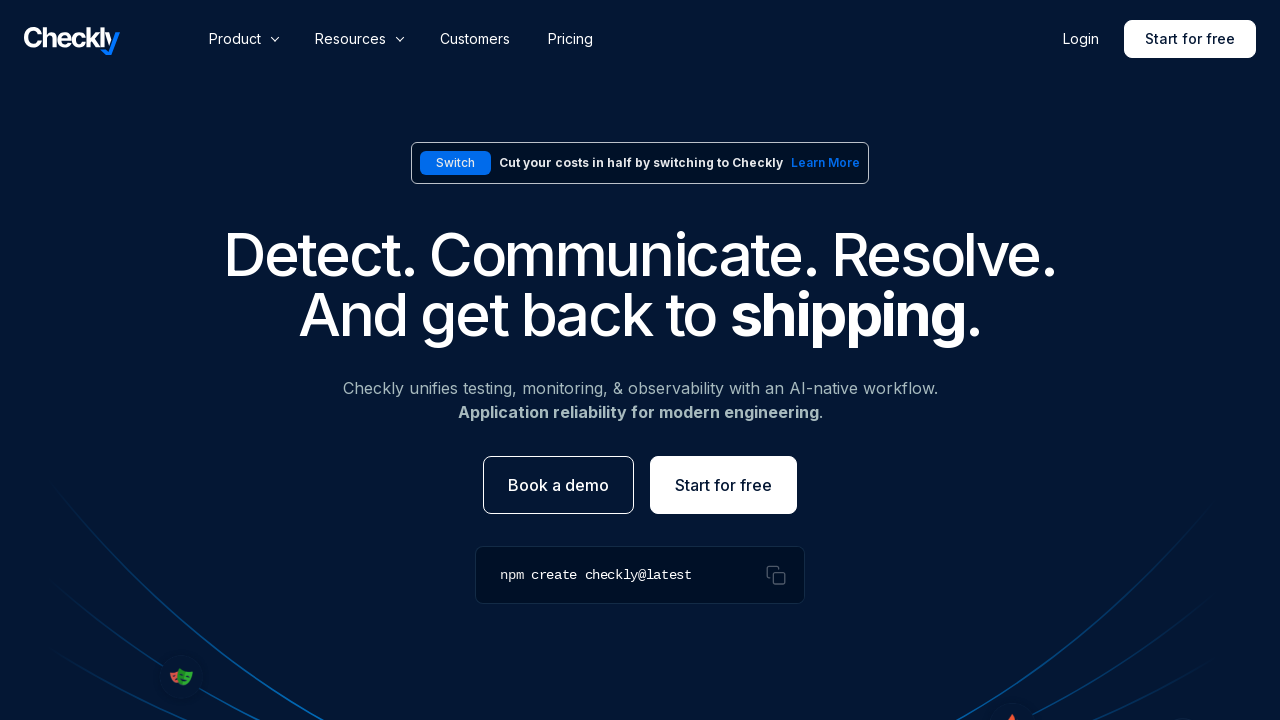

Retrieved all cookies from browser context
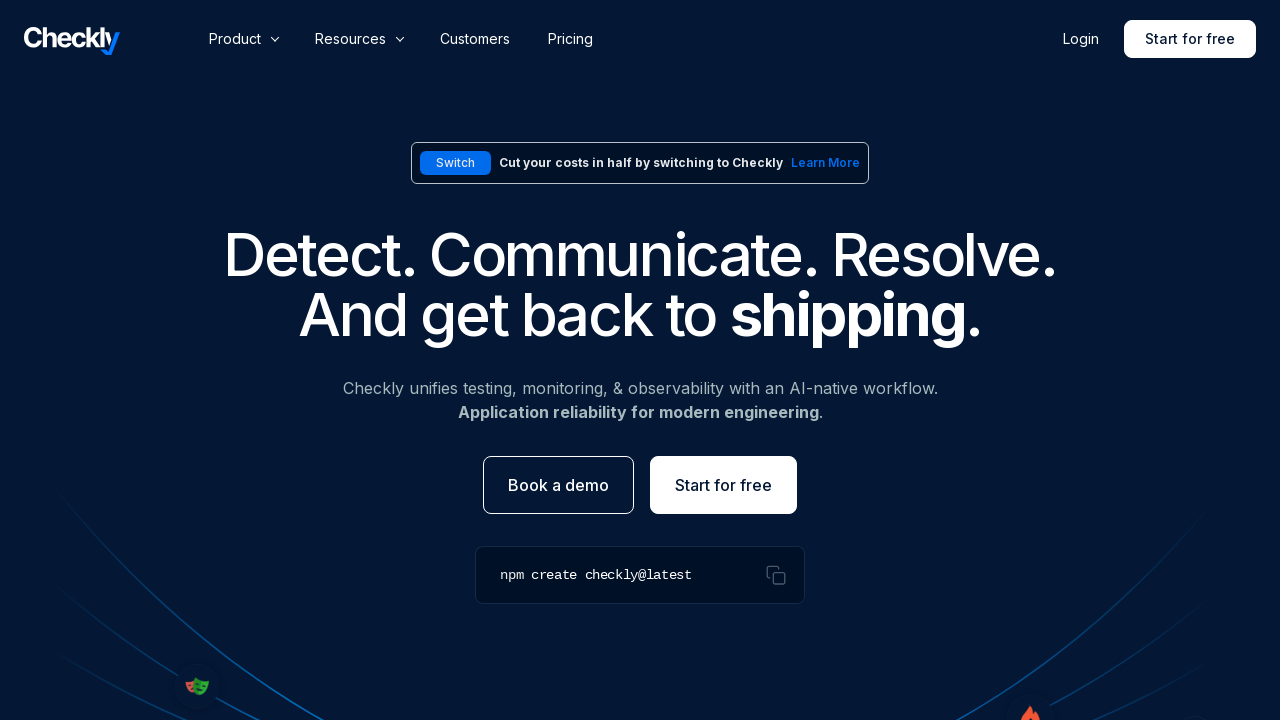

Logged cookies to console for verification
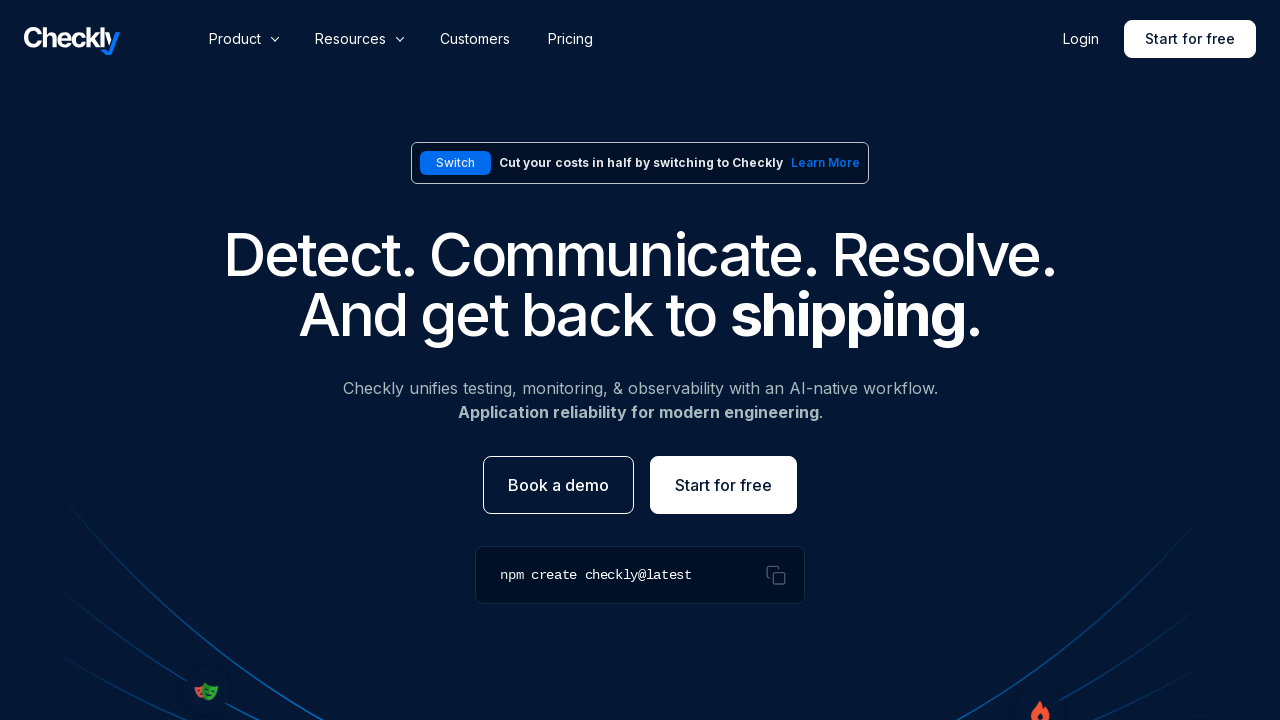

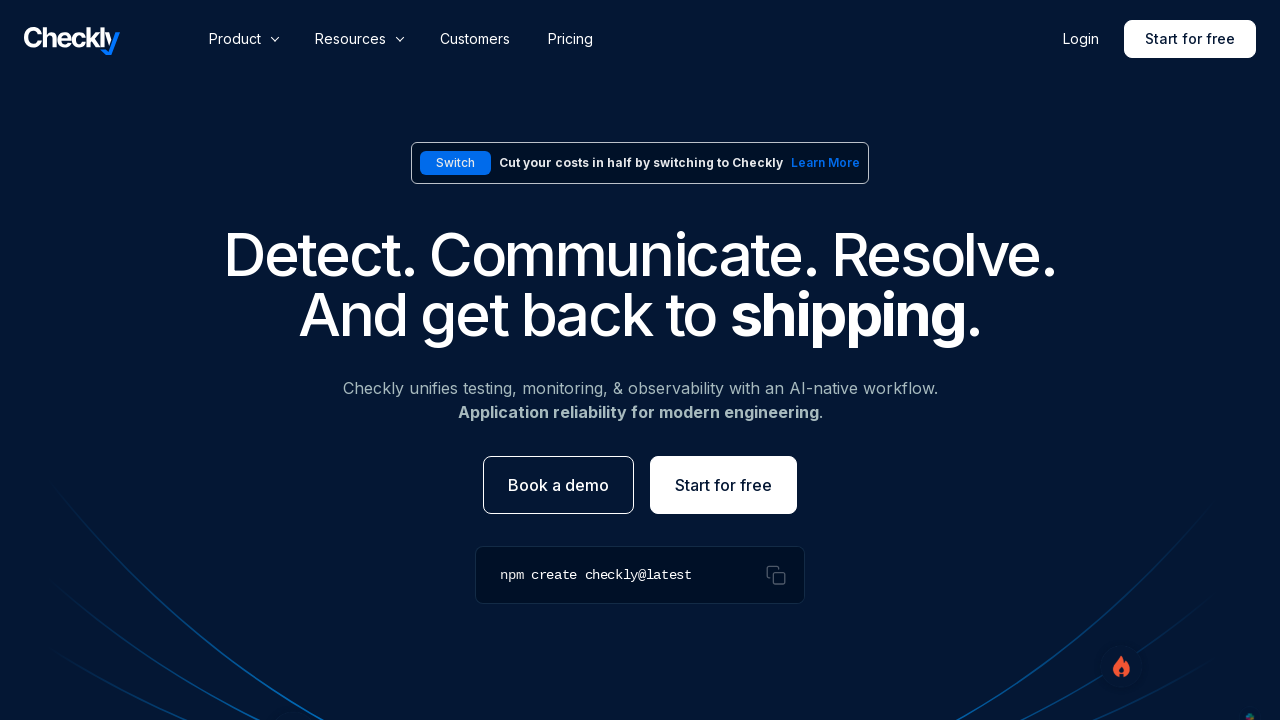